Tests that the Clear completed button is hidden when no items are completed

Starting URL: https://demo.playwright.dev/todomvc

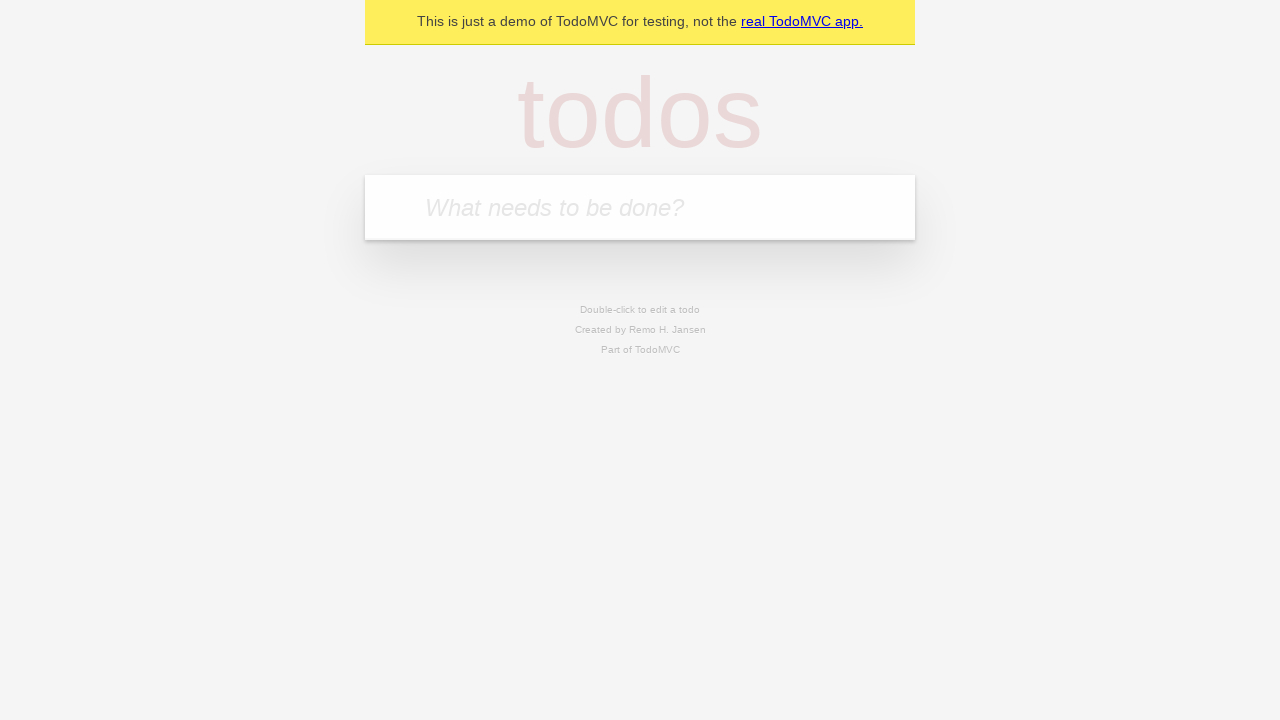

Navigated to TodoMVC demo application
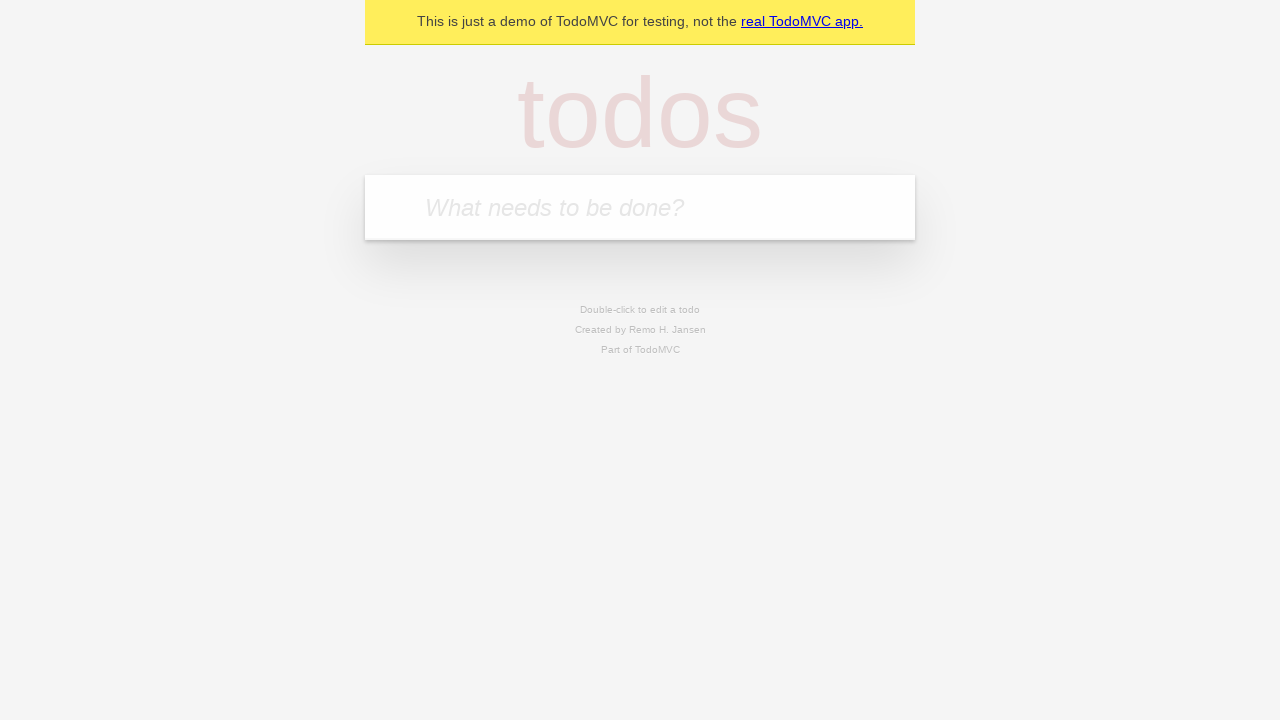

Located the 'What needs to be done?' input field
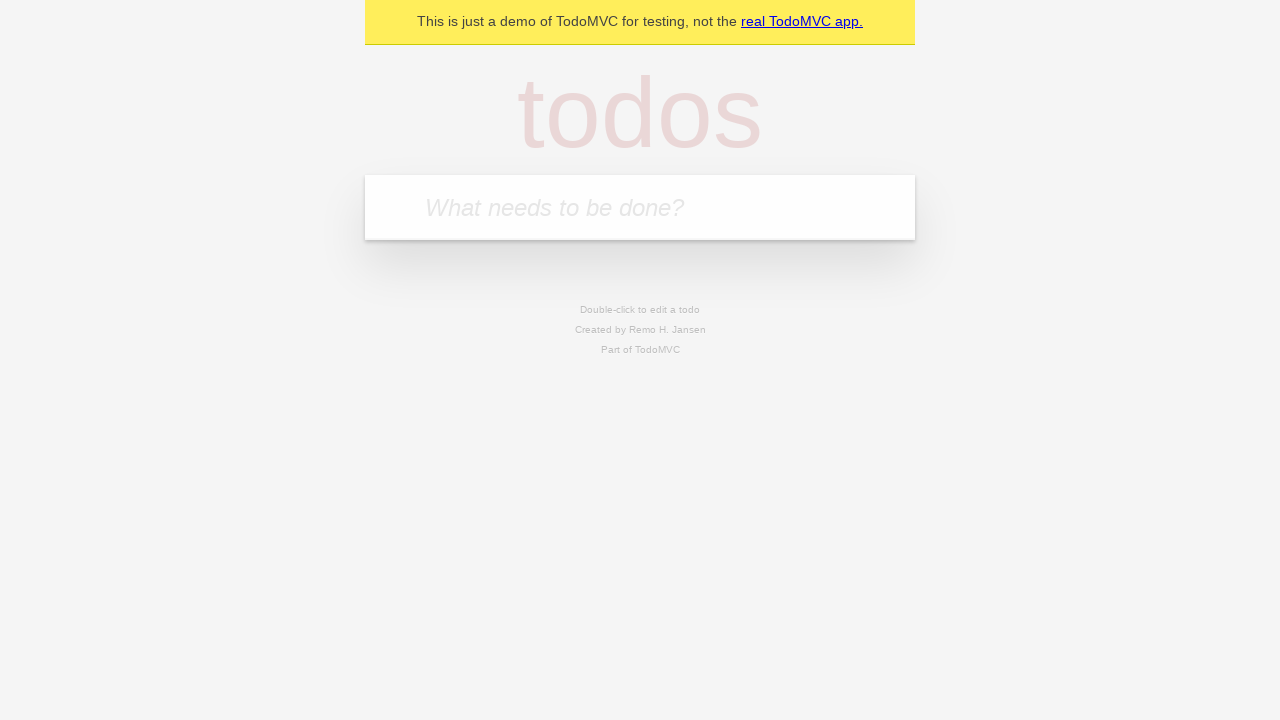

Filled todo input with 'buy some cheese' on internal:attr=[placeholder="What needs to be done?"i]
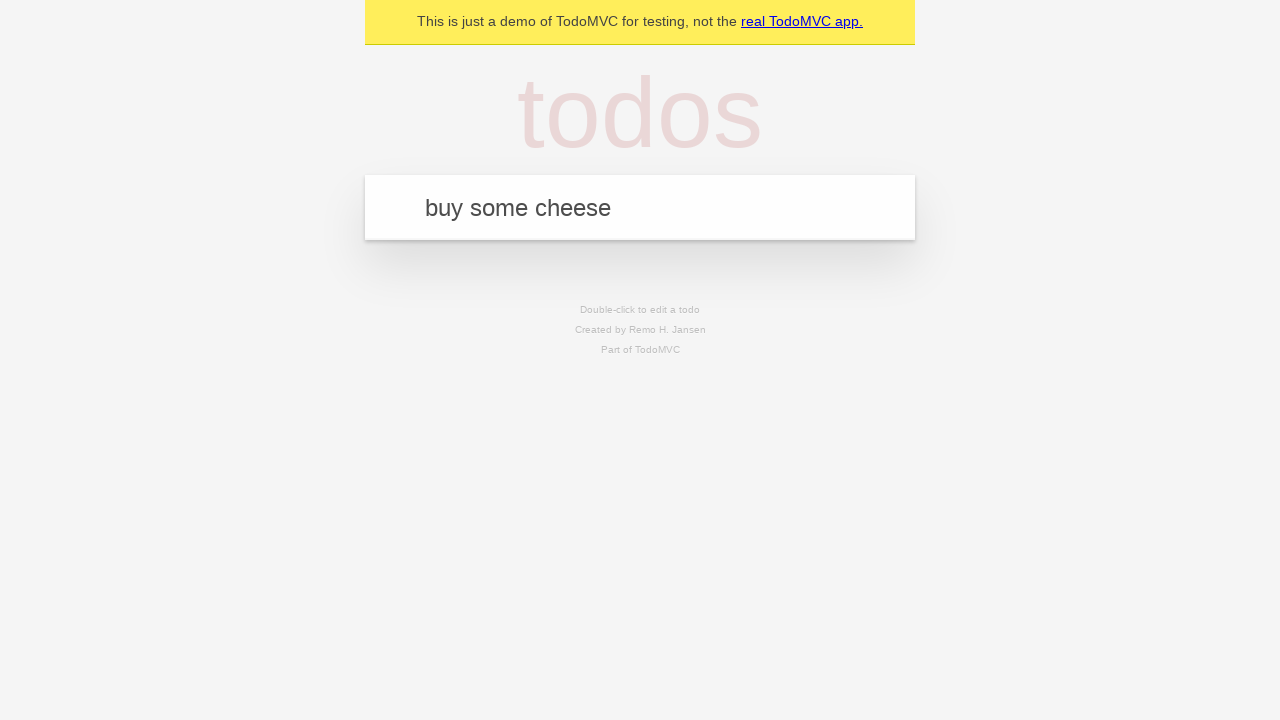

Pressed Enter to create todo 'buy some cheese' on internal:attr=[placeholder="What needs to be done?"i]
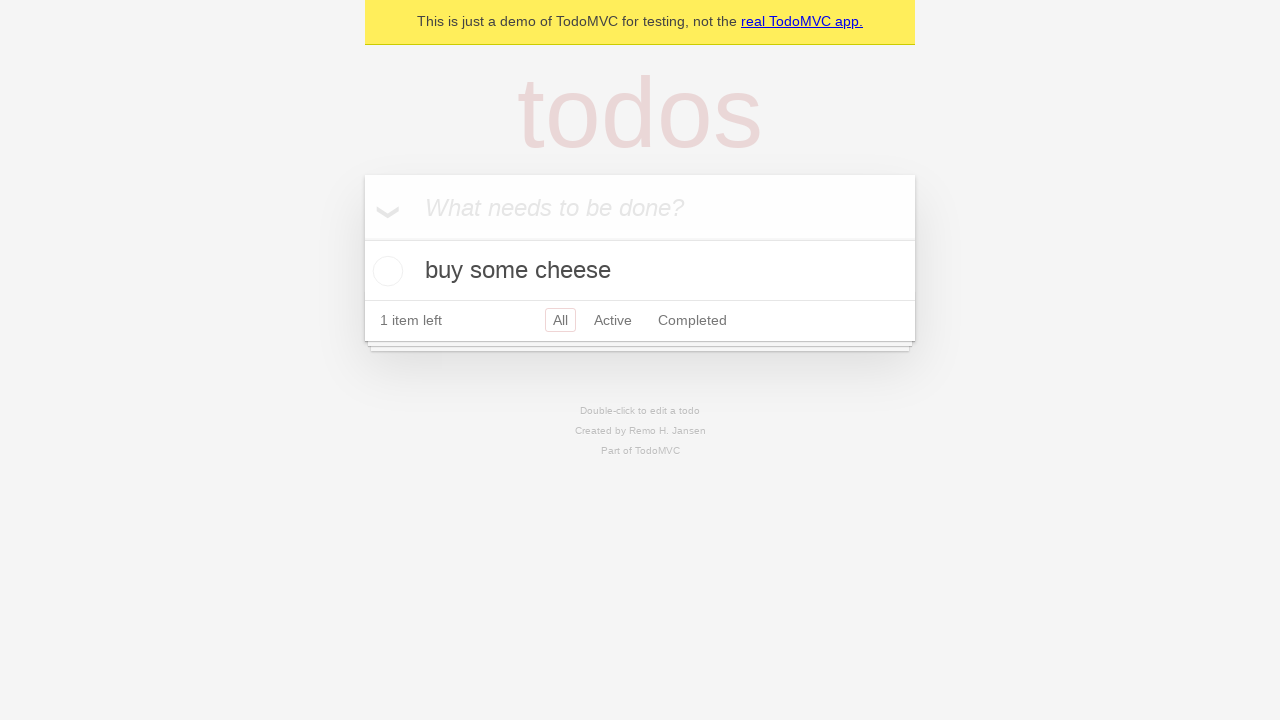

Filled todo input with 'feed the cat' on internal:attr=[placeholder="What needs to be done?"i]
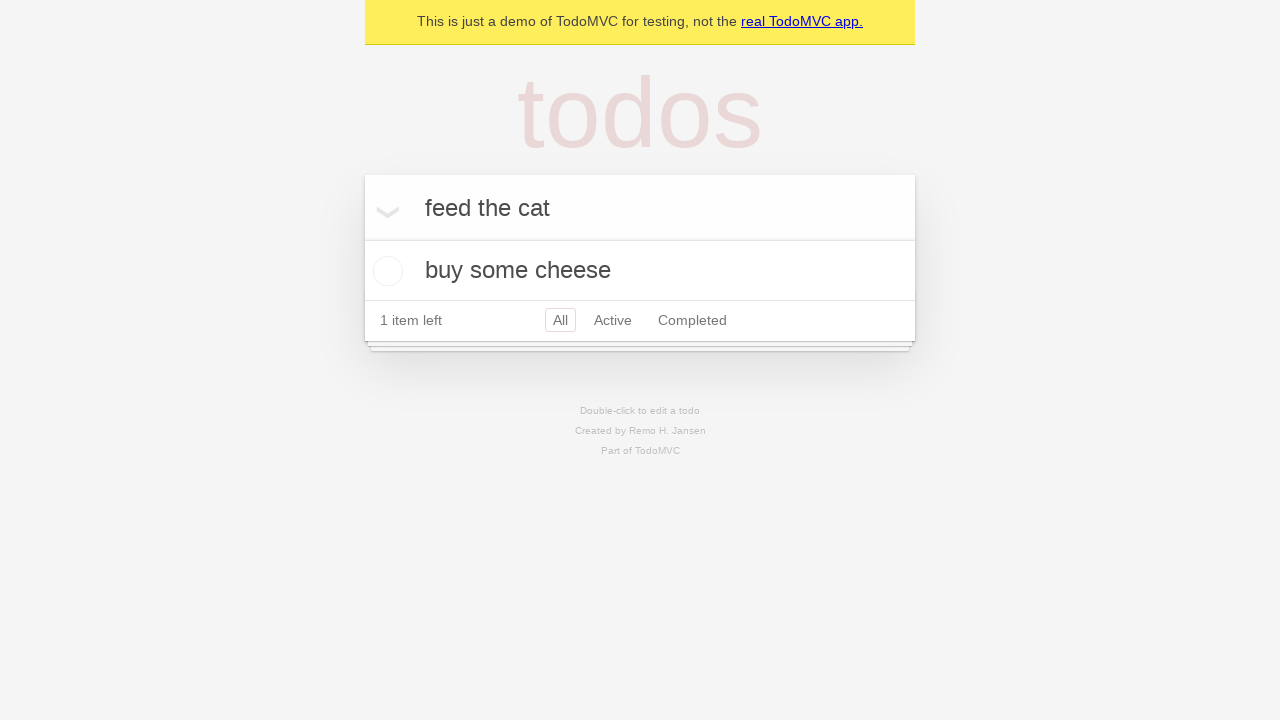

Pressed Enter to create todo 'feed the cat' on internal:attr=[placeholder="What needs to be done?"i]
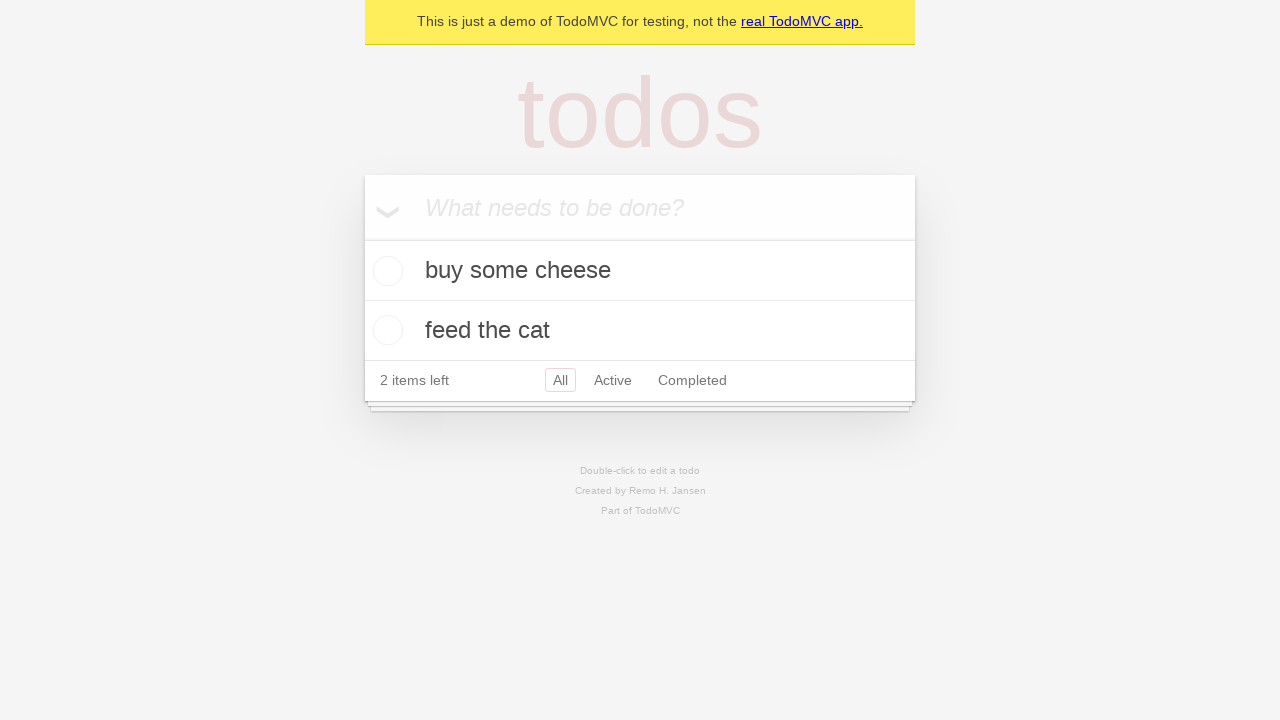

Filled todo input with 'book a doctors appointment' on internal:attr=[placeholder="What needs to be done?"i]
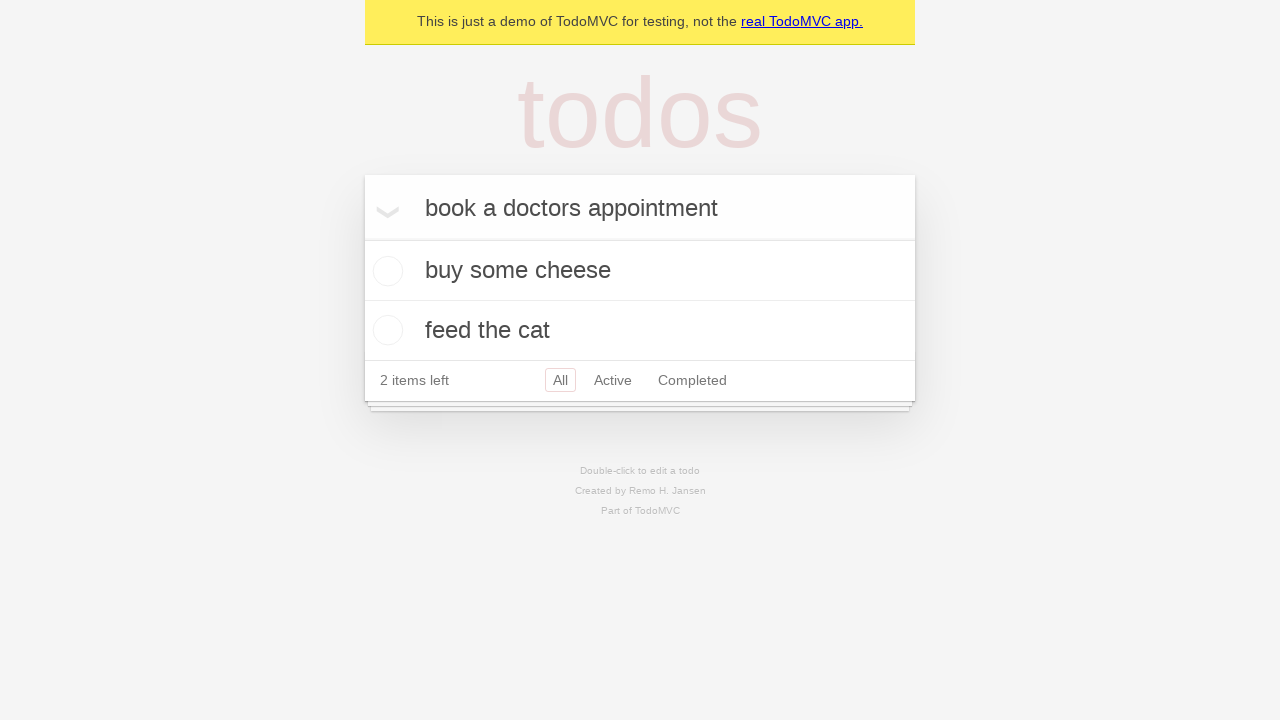

Pressed Enter to create todo 'book a doctors appointment' on internal:attr=[placeholder="What needs to be done?"i]
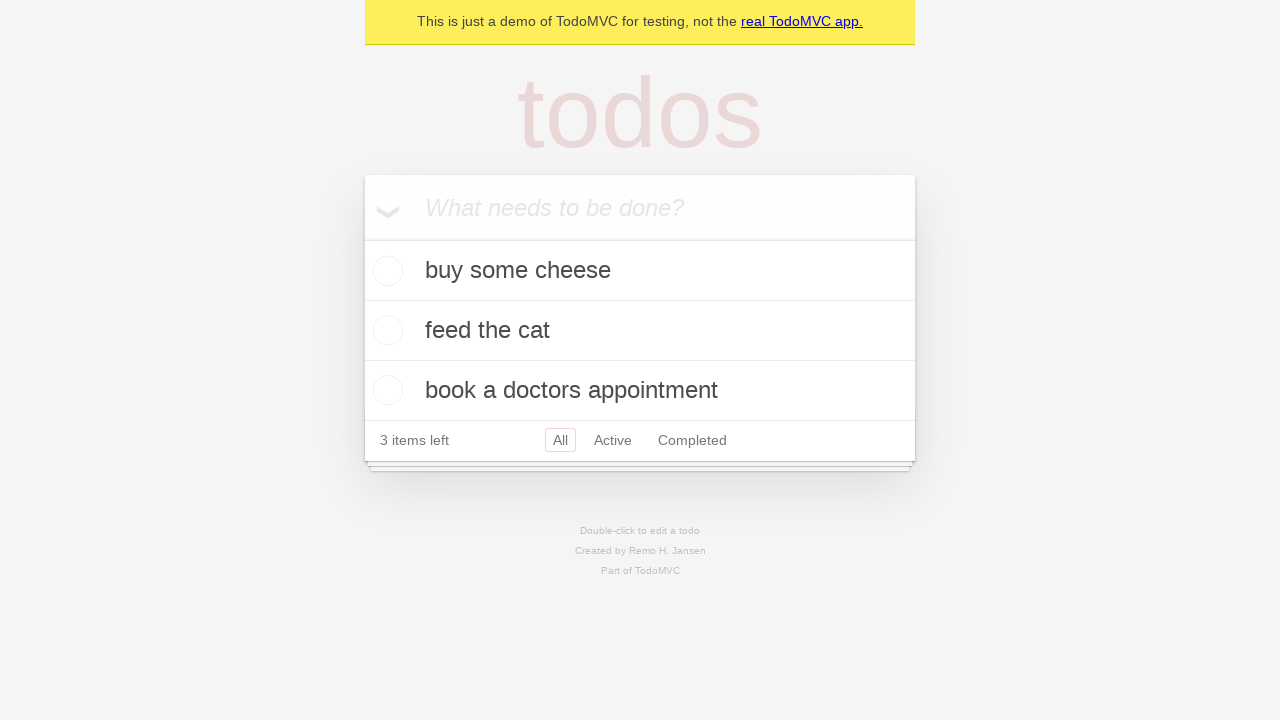

Checked the first todo item as completed at (385, 271) on .todo-list li .toggle >> nth=0
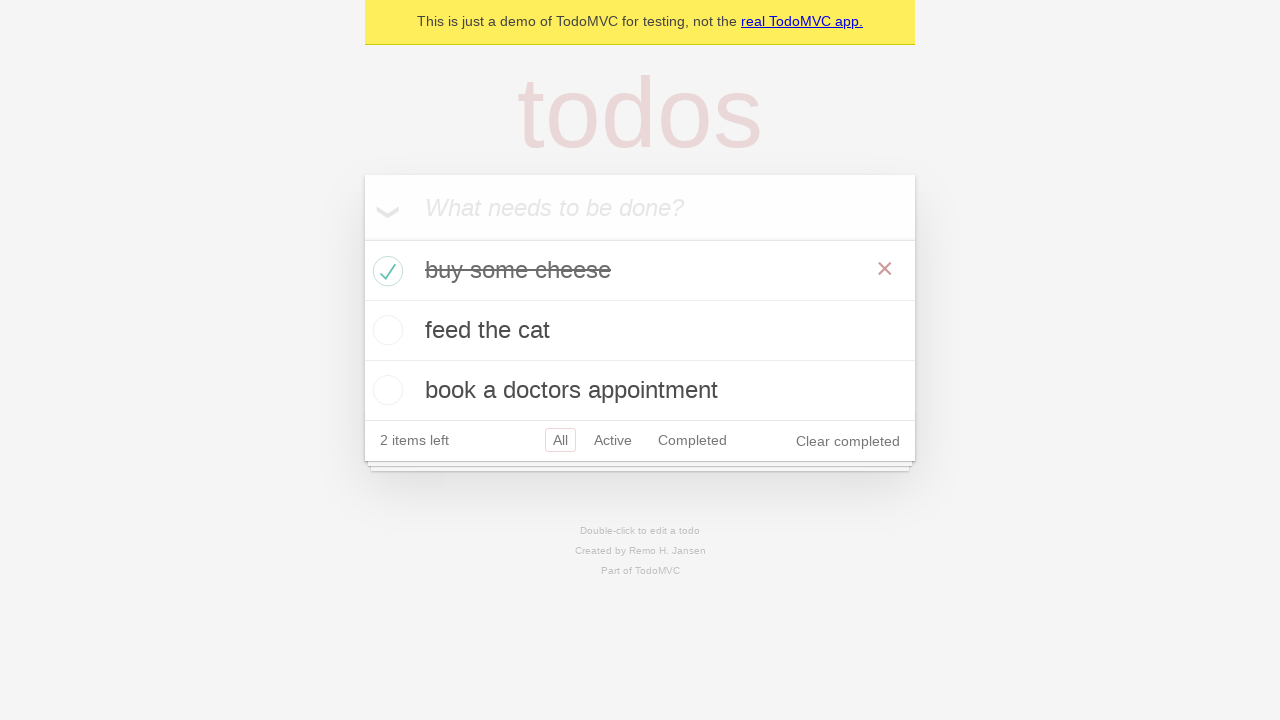

Clicked 'Clear completed' button to remove completed todos at (848, 441) on internal:role=button[name="Clear completed"i]
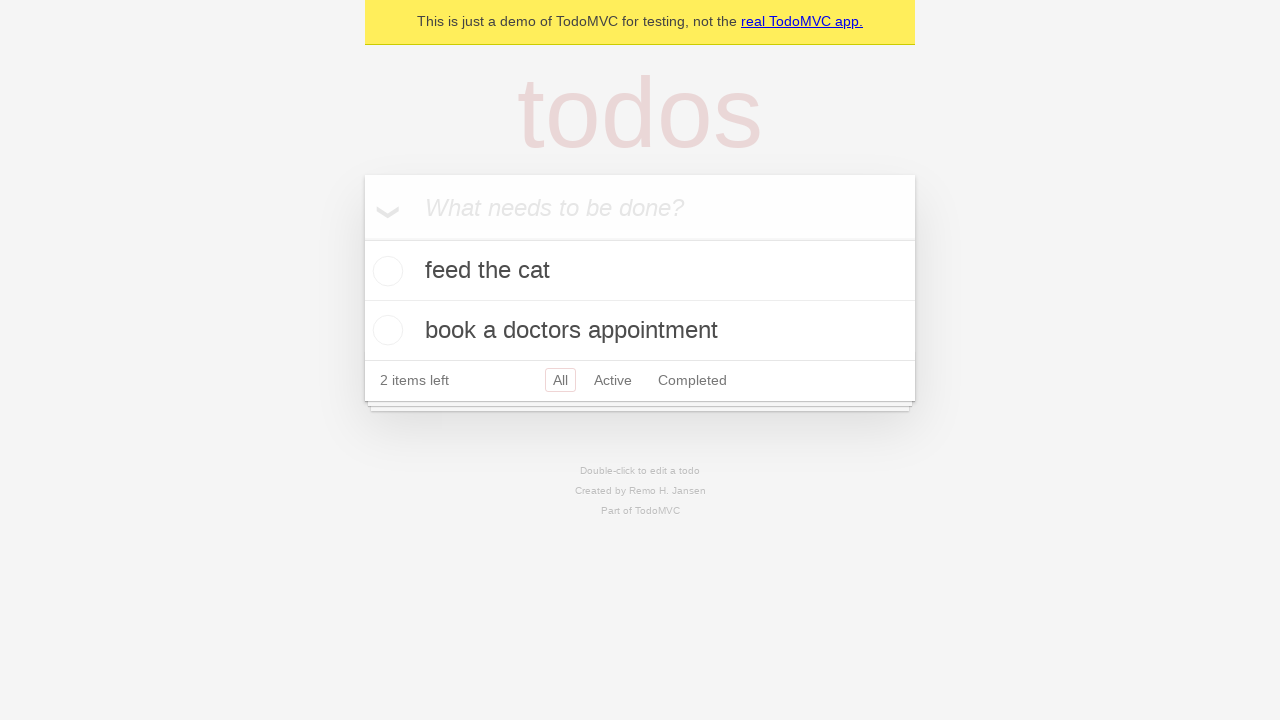

Verified that 'Clear completed' button is hidden when no completed items remain
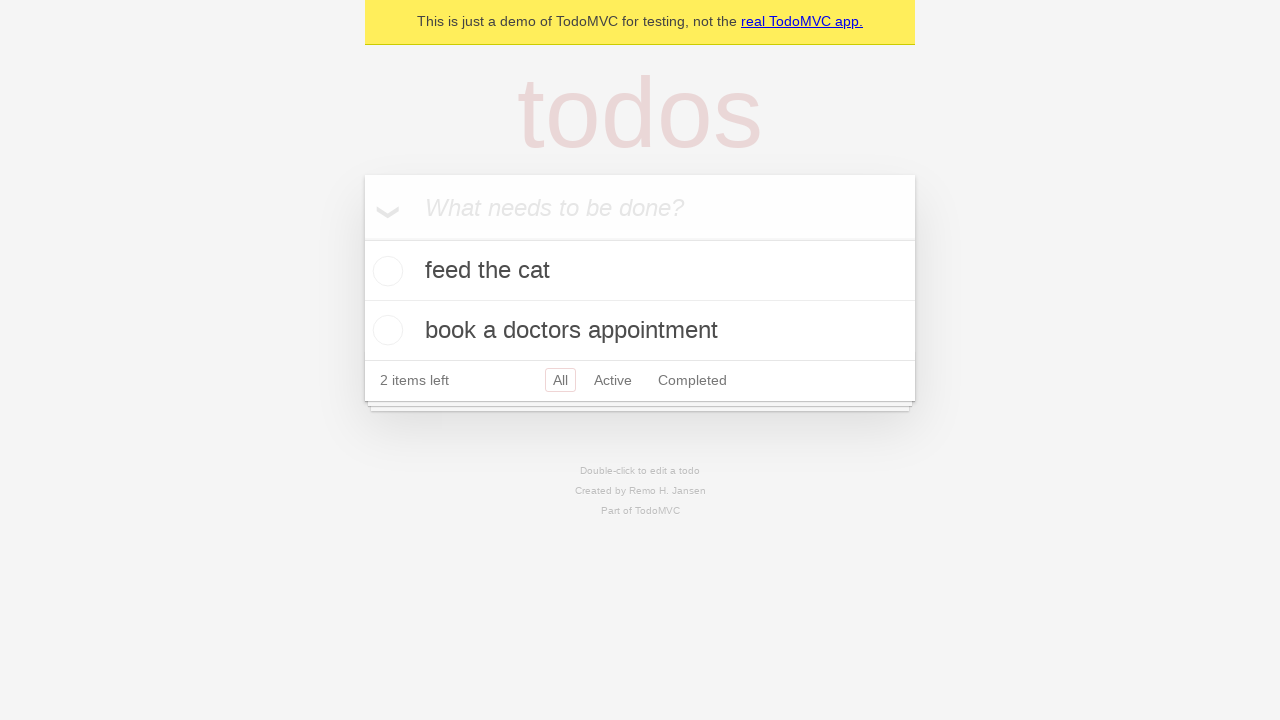

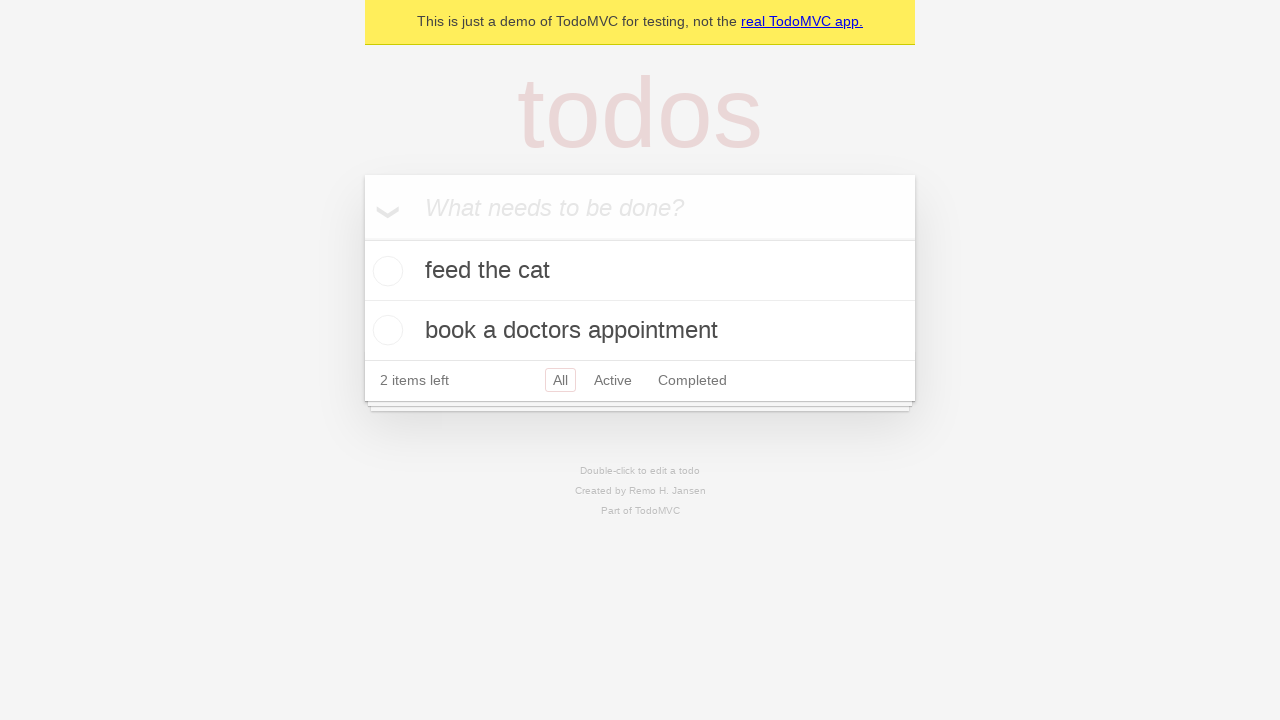